Navigates to a scrolling demo page and scrolls to a specific element with text "Free Materials"

Starting URL: https://demoapps.qspiders.com/ui/scroll/newTabVertical

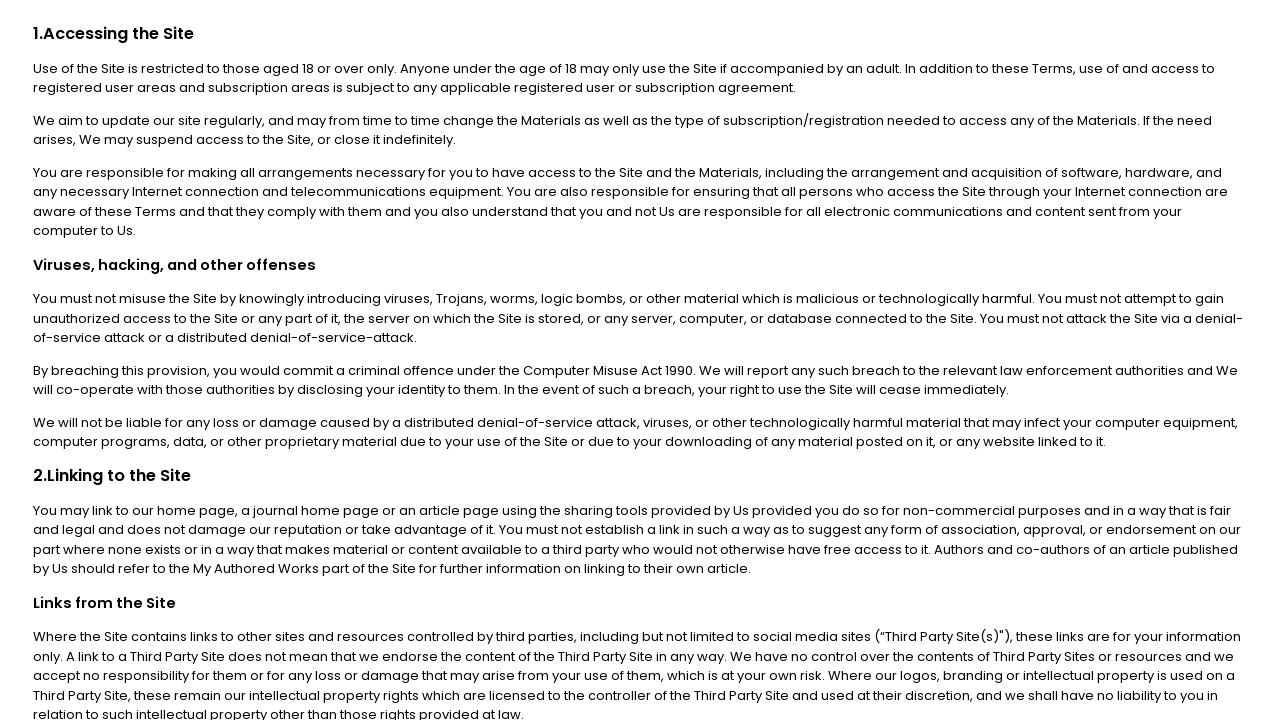

Navigated to scrolling demo page
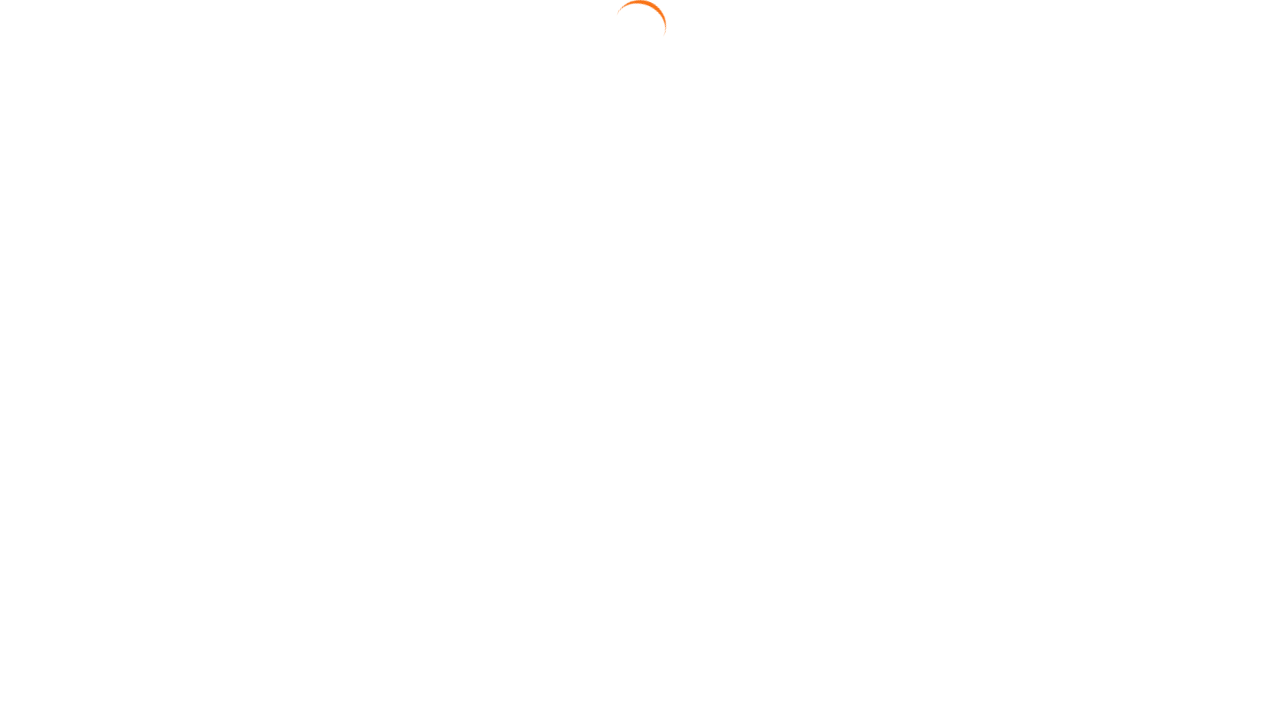

Located 'Free Materials' heading element
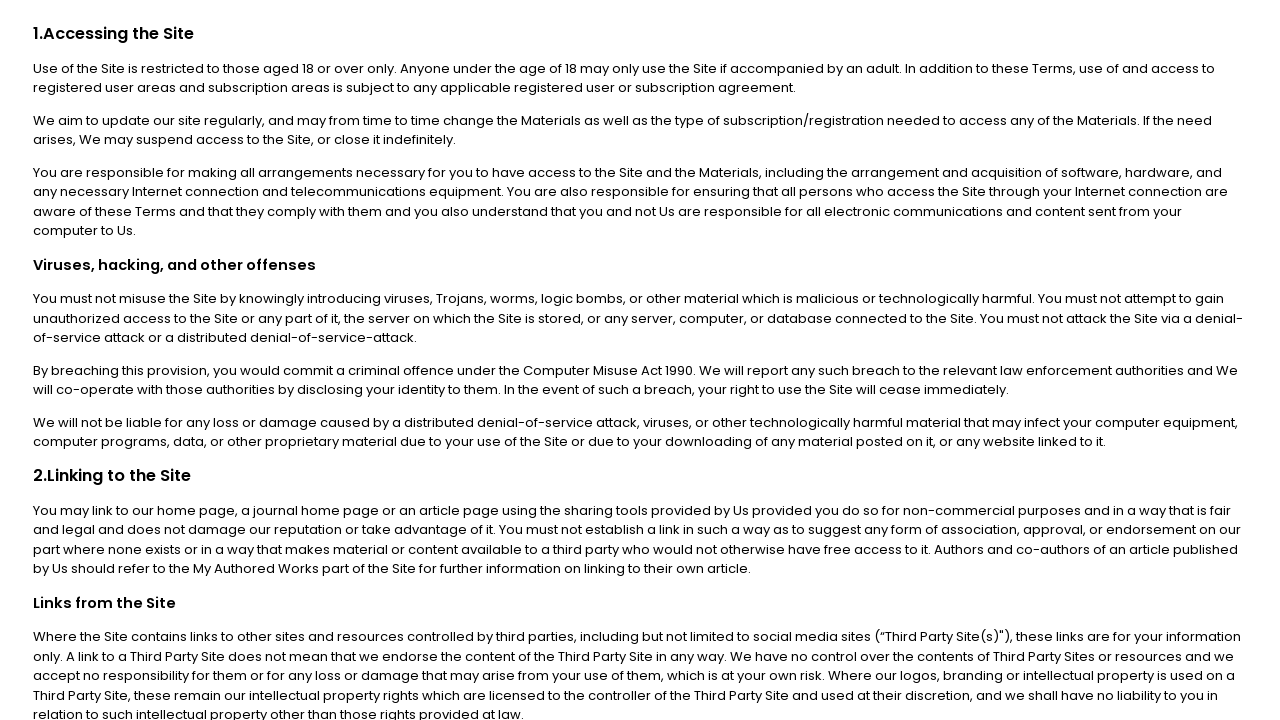

Scrolled to 'Free Materials' heading element
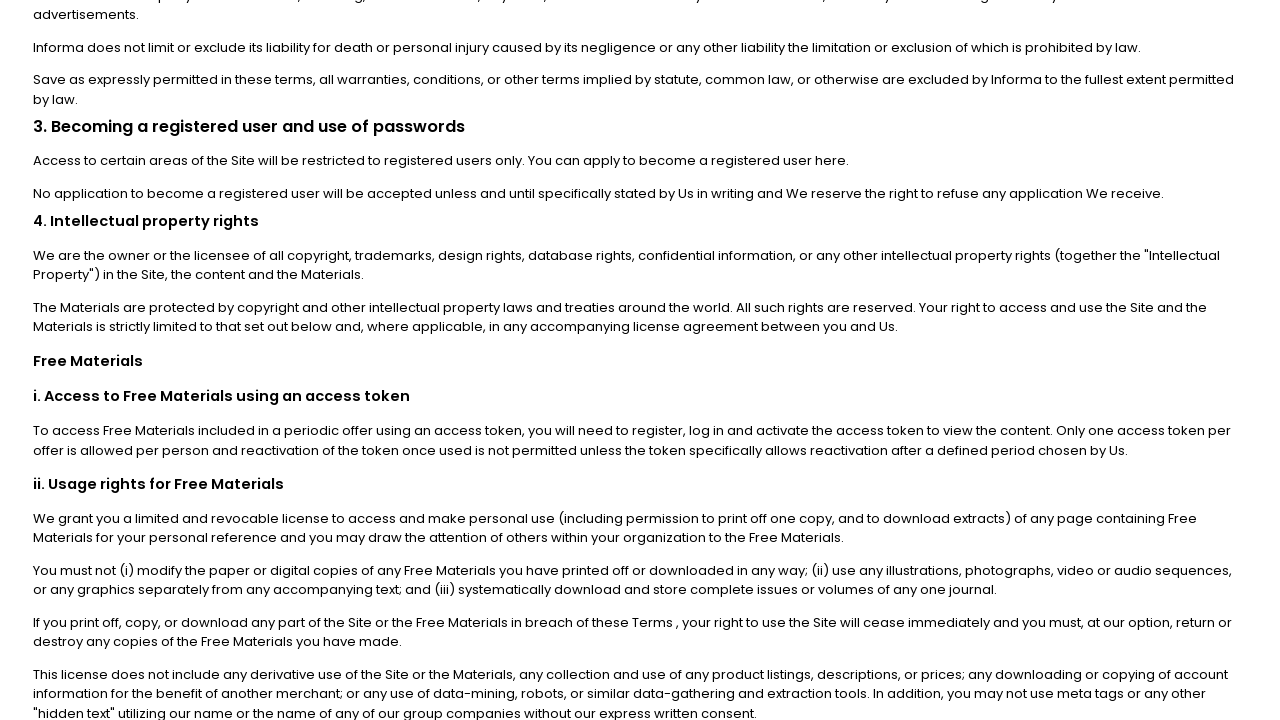

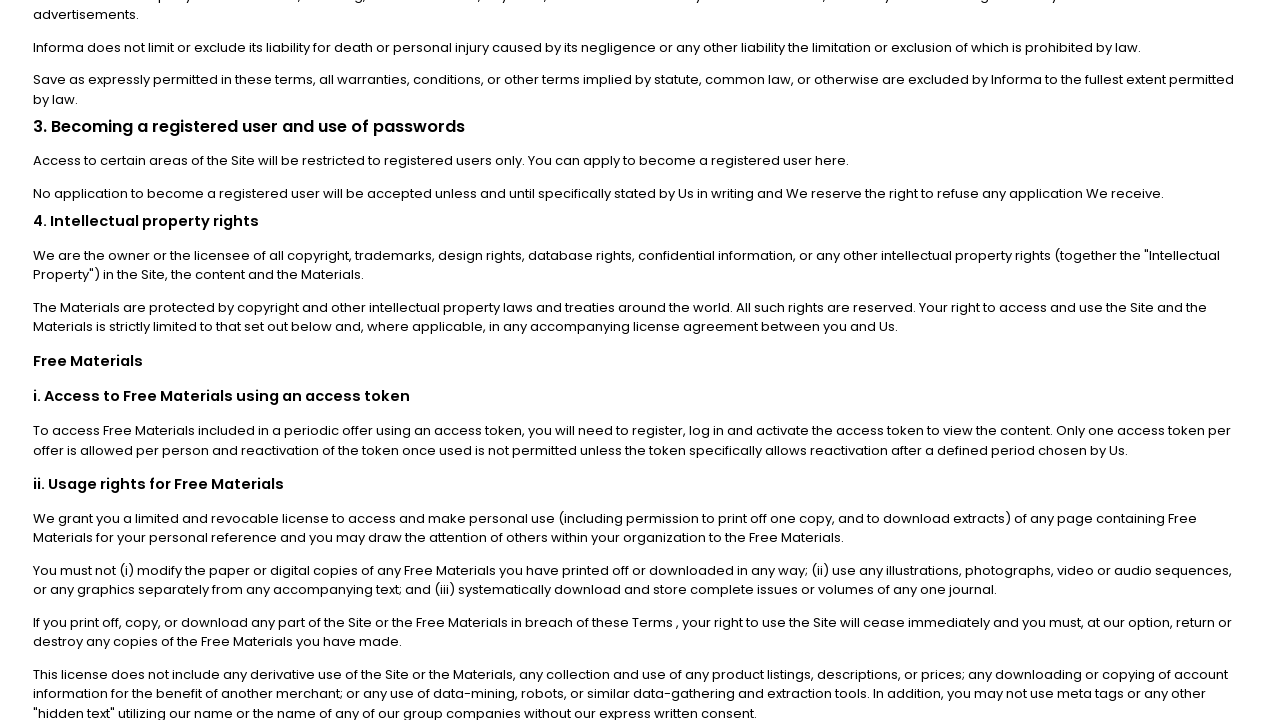